Tests dropdown selection functionality on a registration form by selecting an option from the Skills dropdown

Starting URL: http://demo.automationtesting.in/Register.html

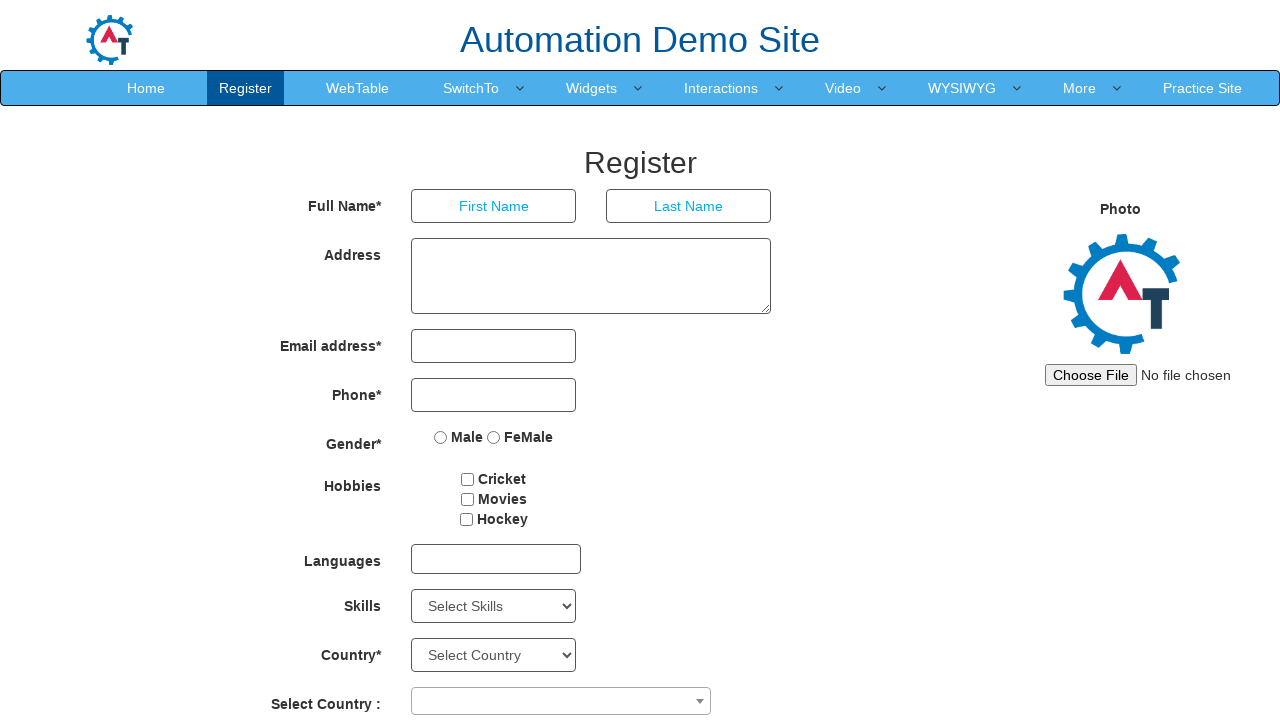

Located the Skills dropdown element
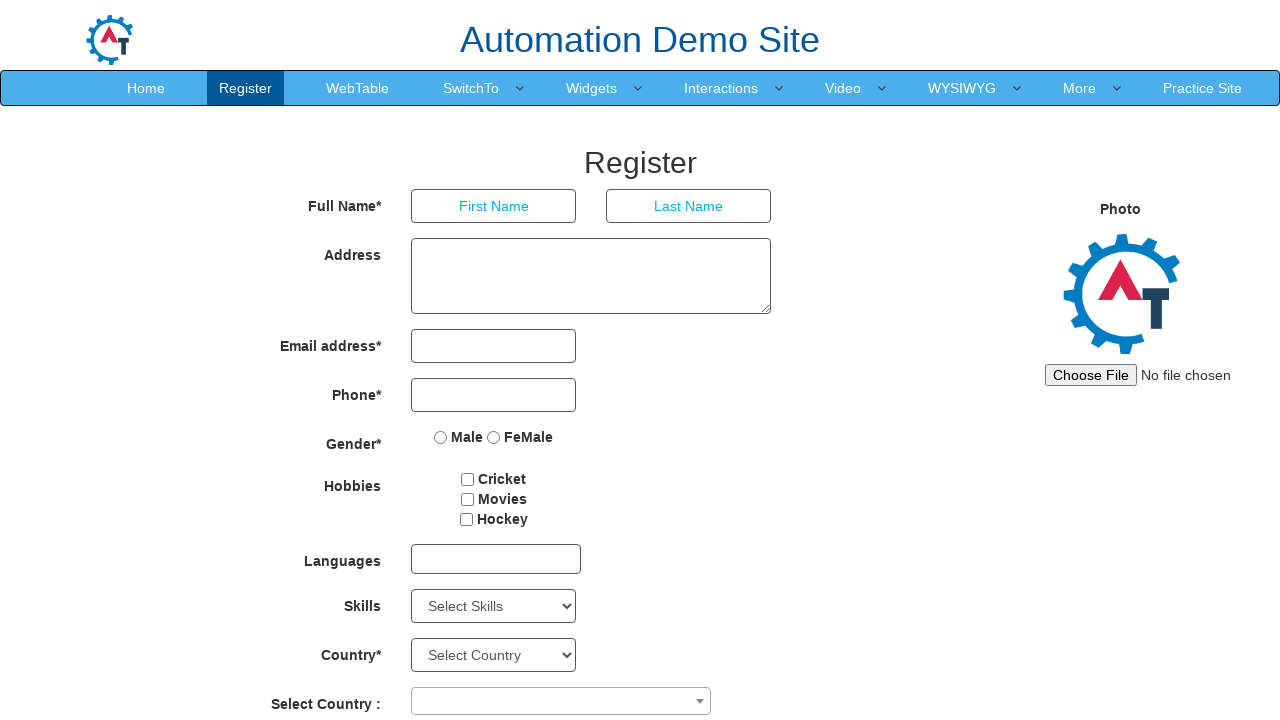

Retrieved all options from the Skills dropdown
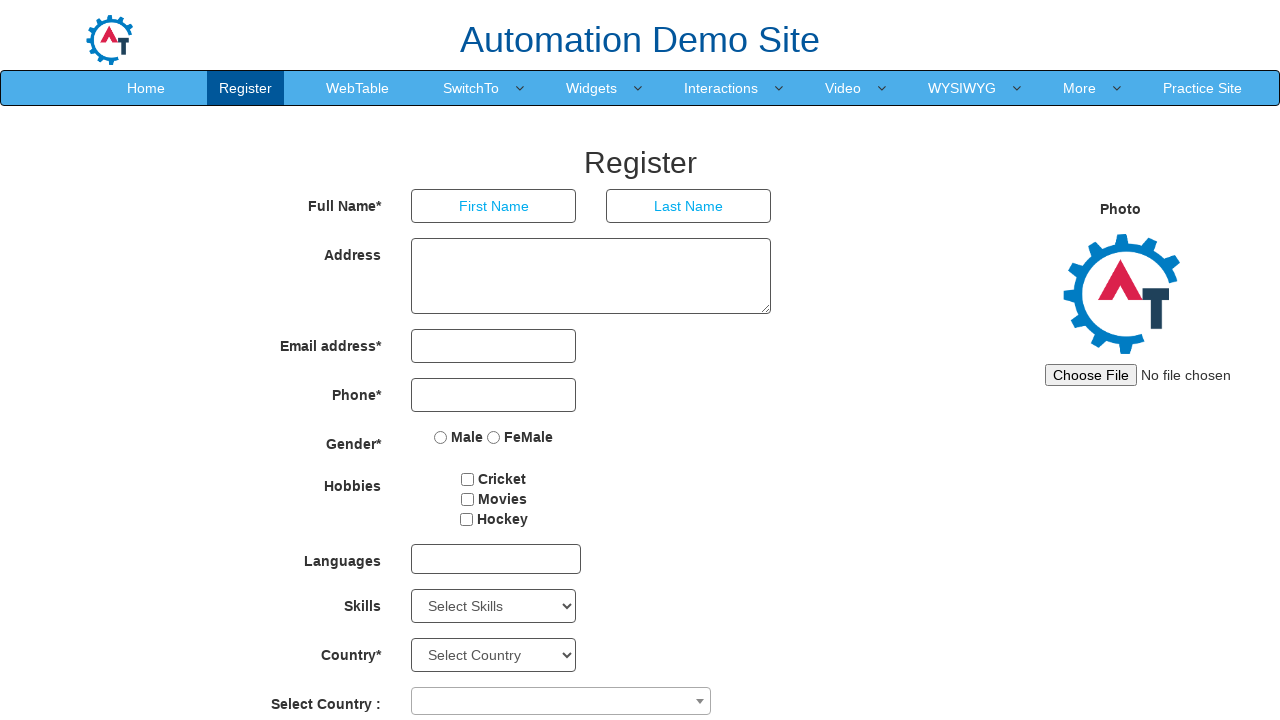

Retrieved default selection: 
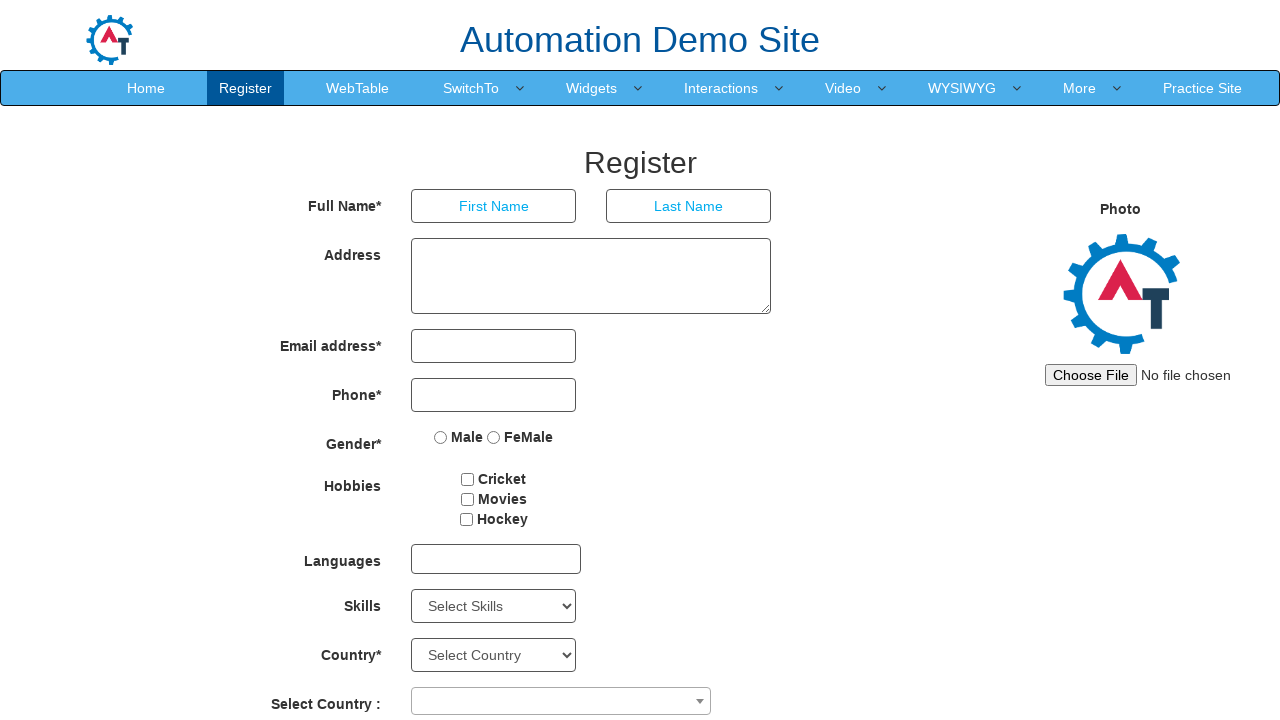

Selected option at index 10 from the Skills dropdown on #Skills
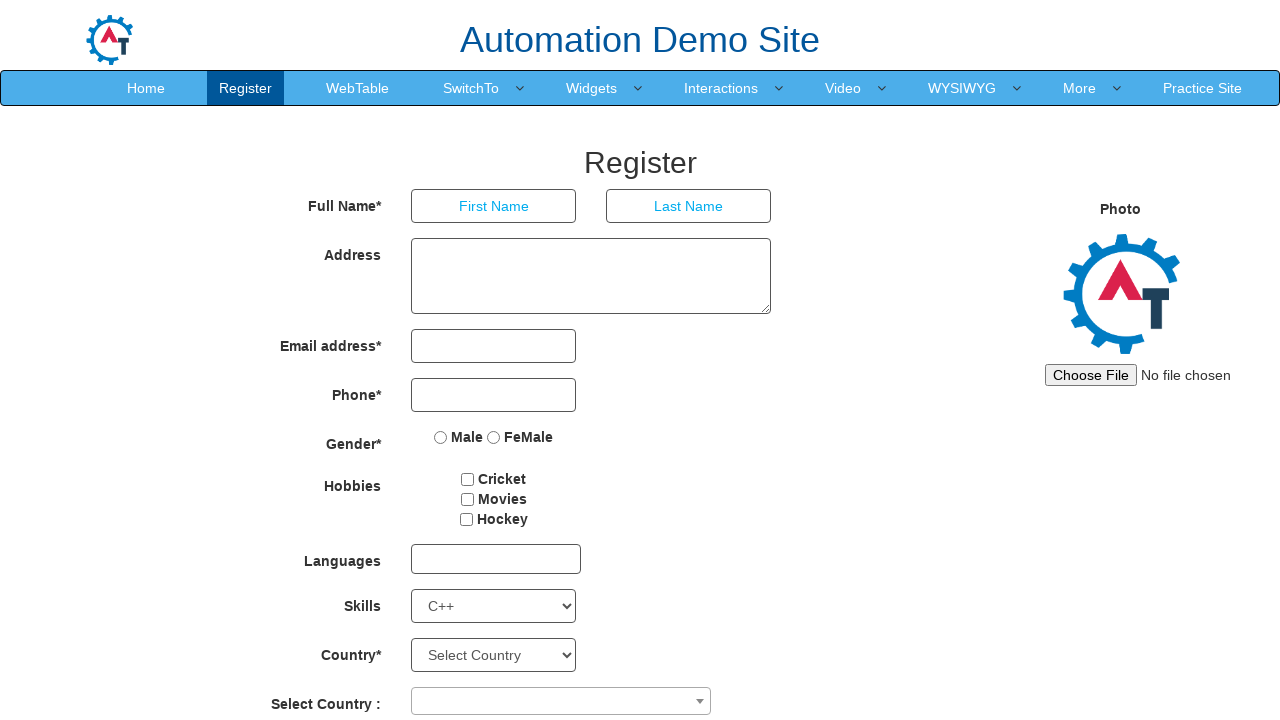

Verified selected option: C++
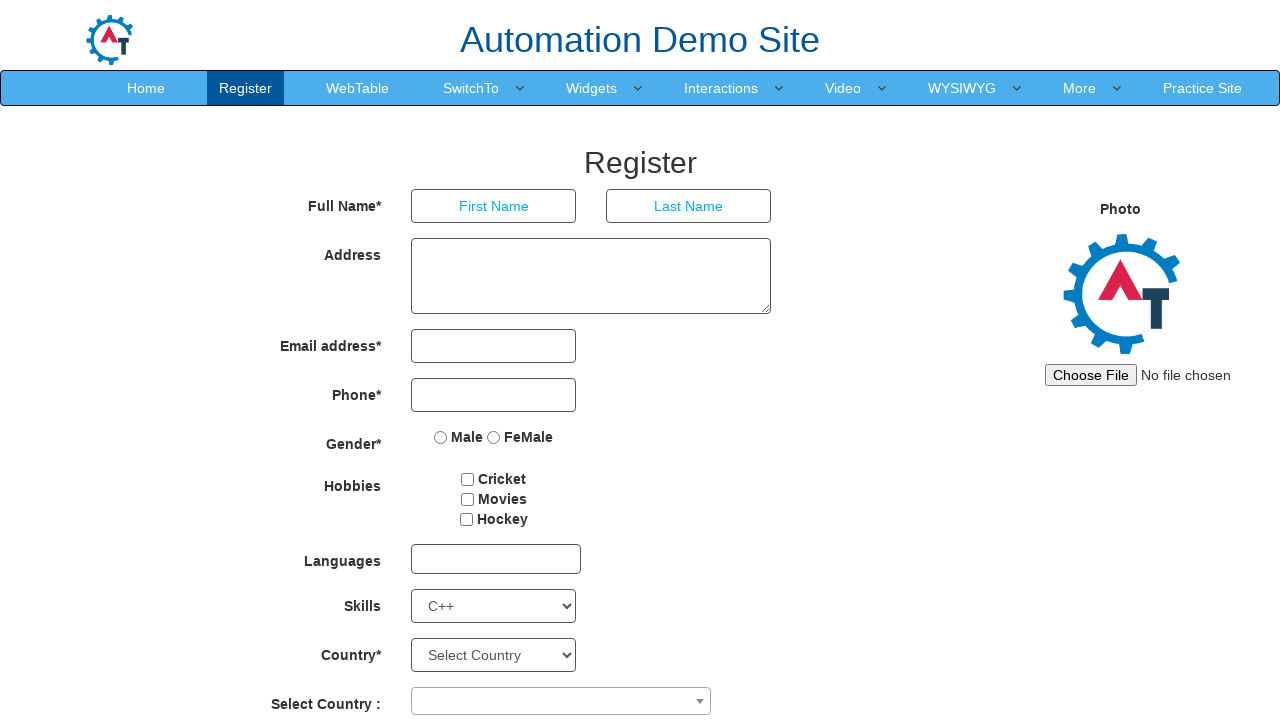

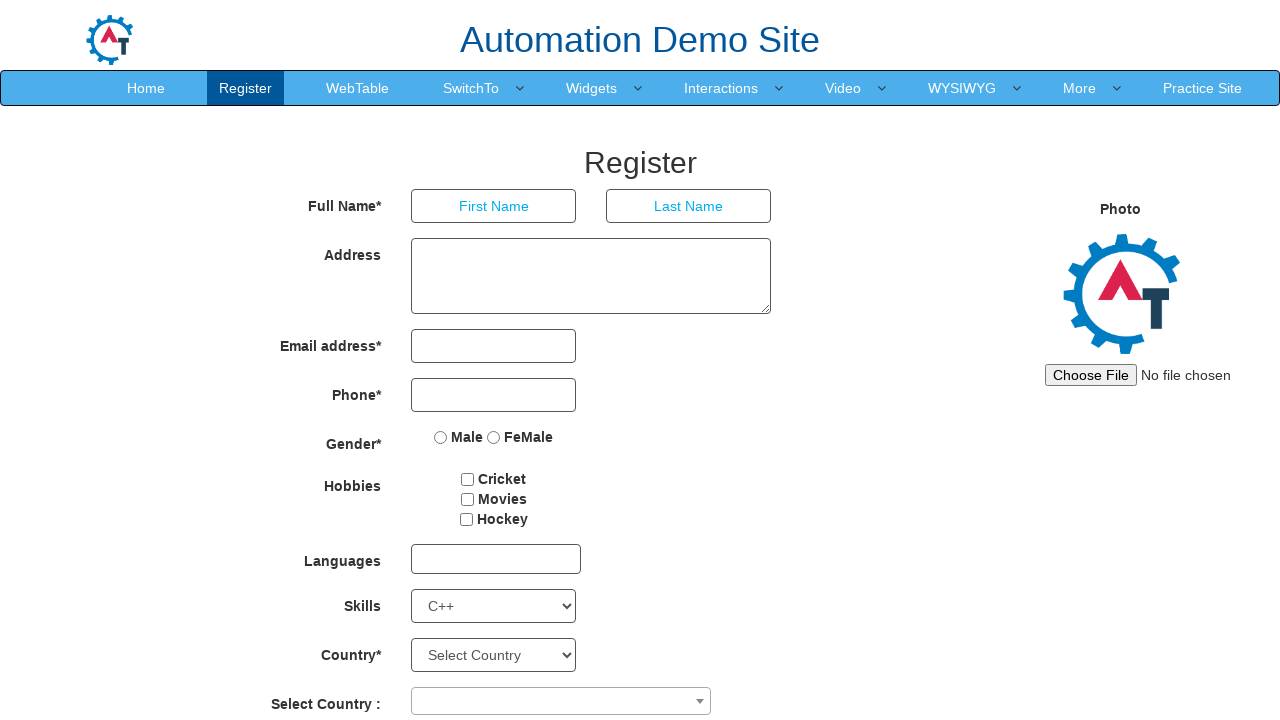